Tests checkbox and radio button interactions by selecting a gender radio button and toggling multiple checkboxes on a test automation practice page

Starting URL: https://testautomationpractice.blogspot.com/

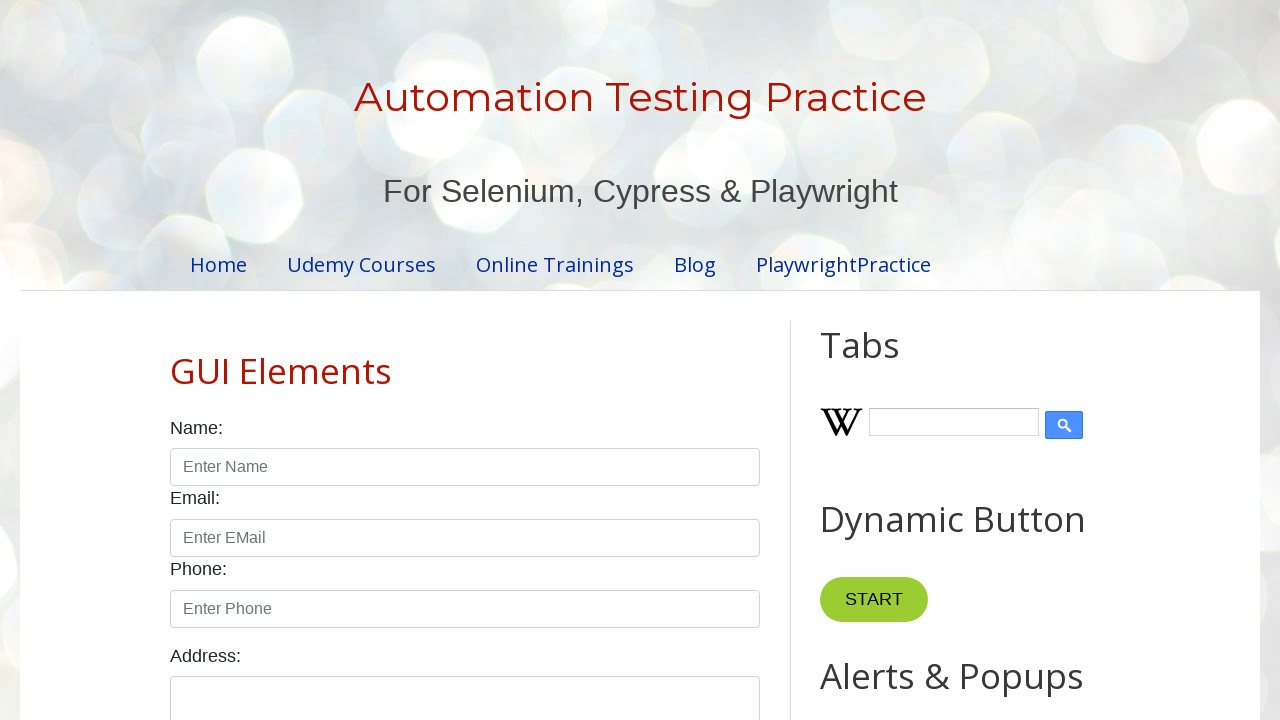

Selected male gender radio button at (176, 360) on xpath=//input[@value='male']
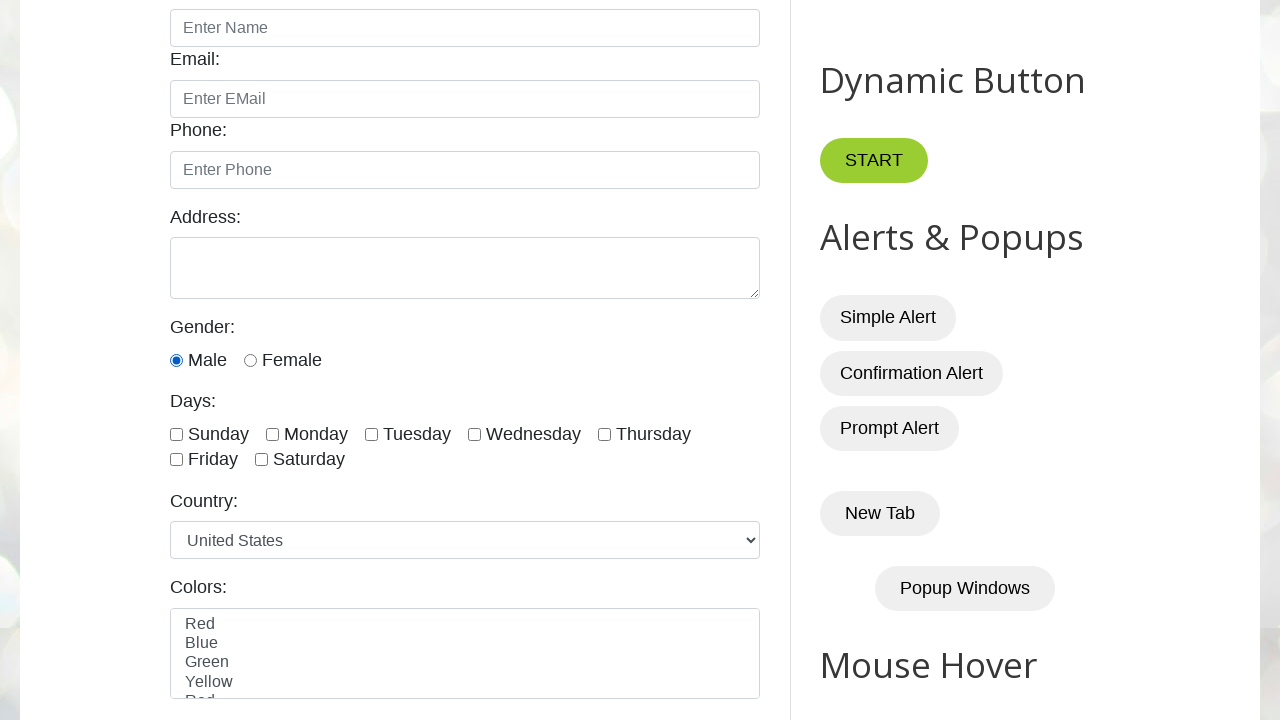

Located all checkboxes with class 'form-check-input'
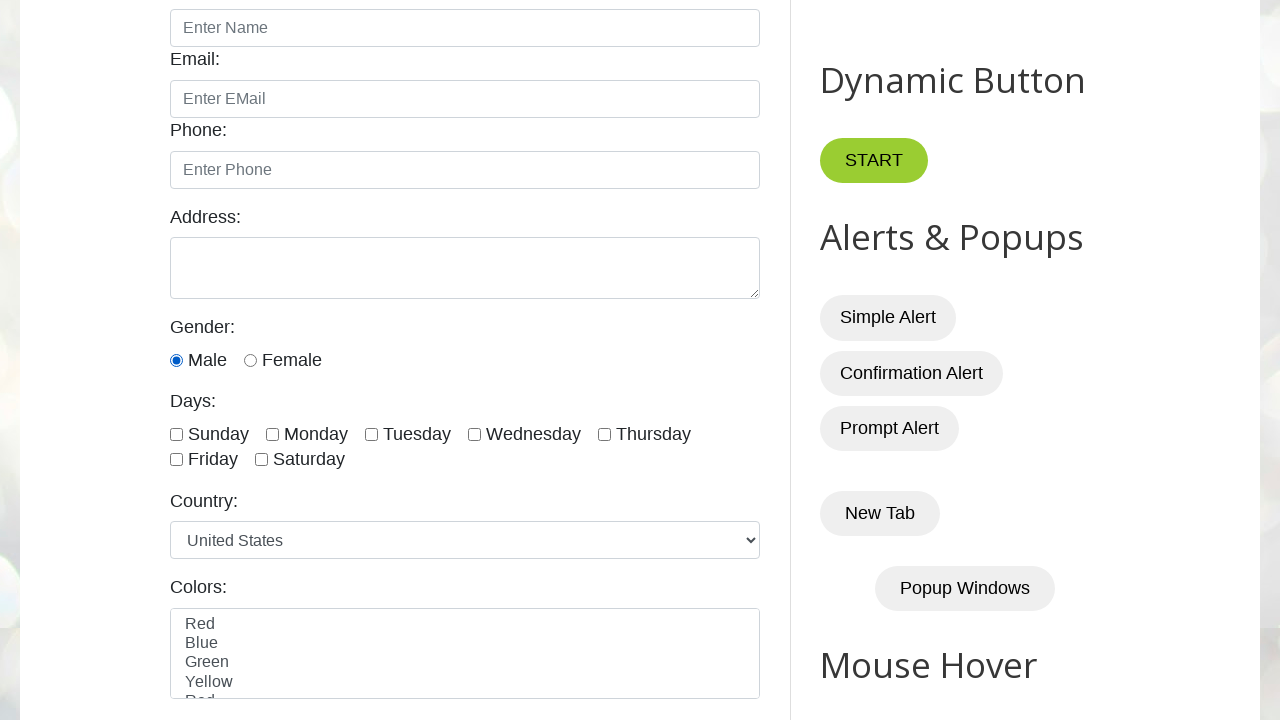

Found 7 checkboxes to interact with
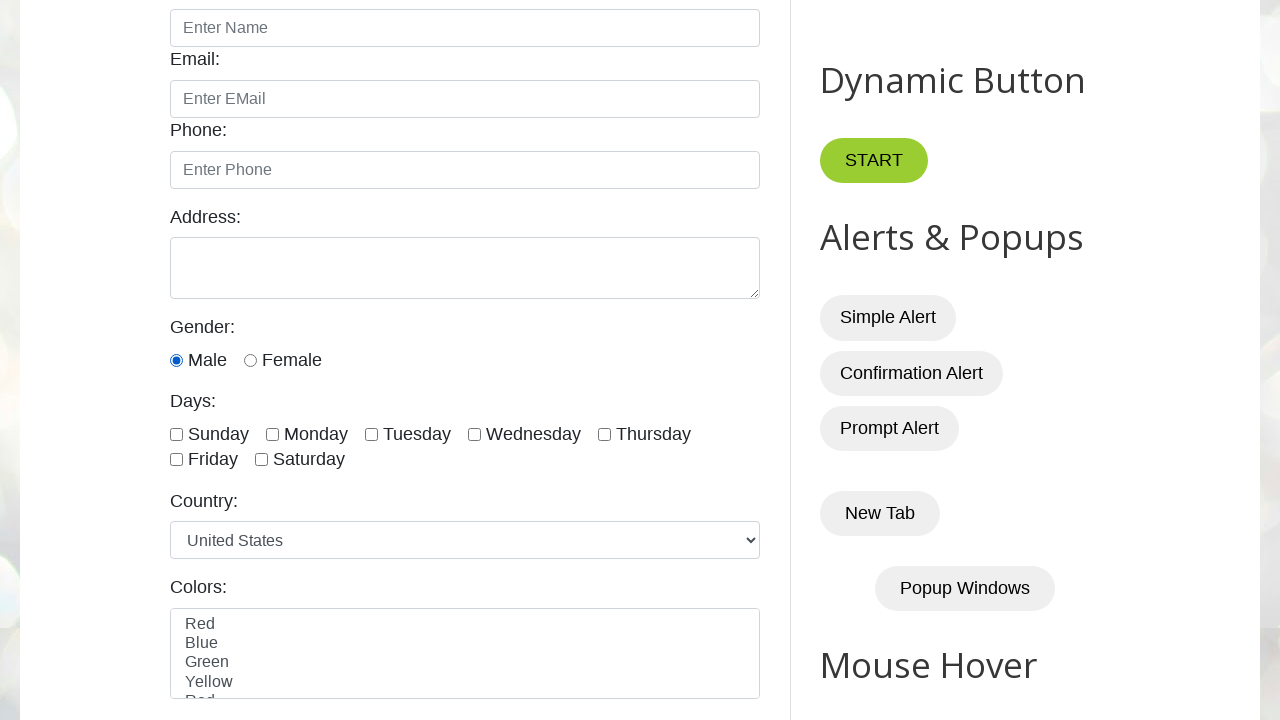

Enabled checkbox 1 of 7 at (176, 434) on xpath=//input[@type='checkbox' and @class='form-check-input'] >> nth=0
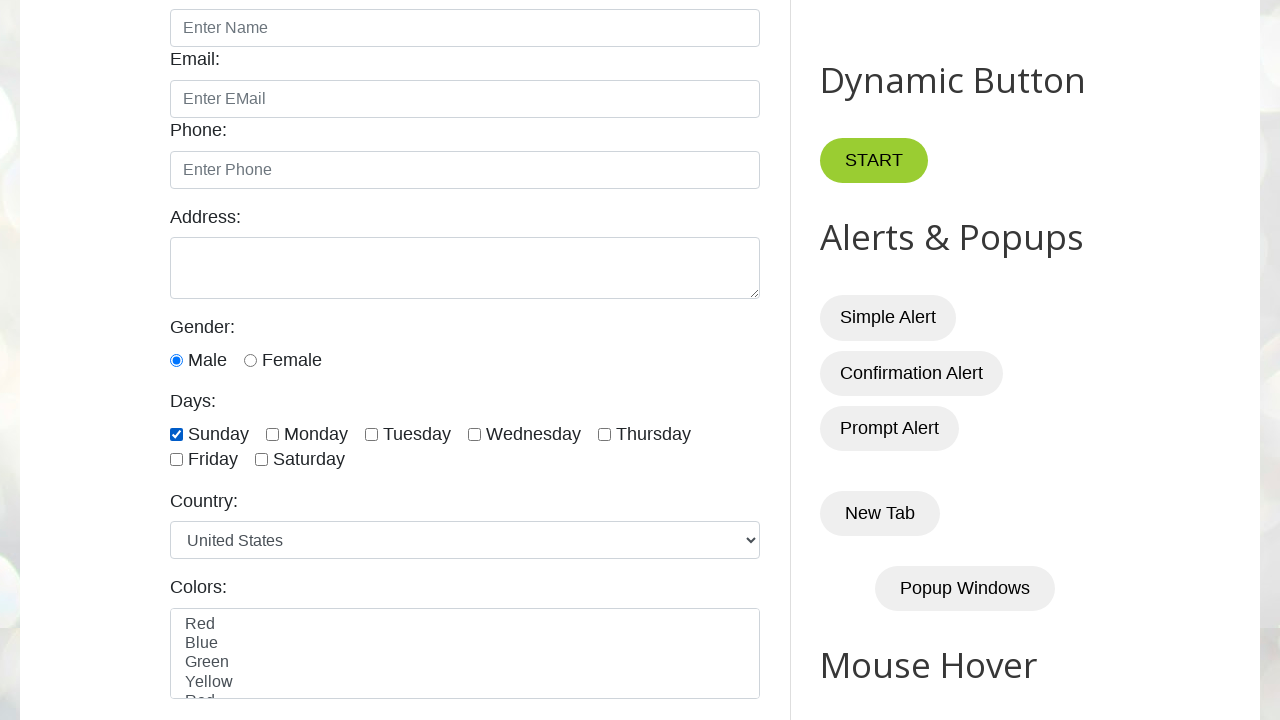

Enabled checkbox 2 of 7 at (272, 434) on xpath=//input[@type='checkbox' and @class='form-check-input'] >> nth=1
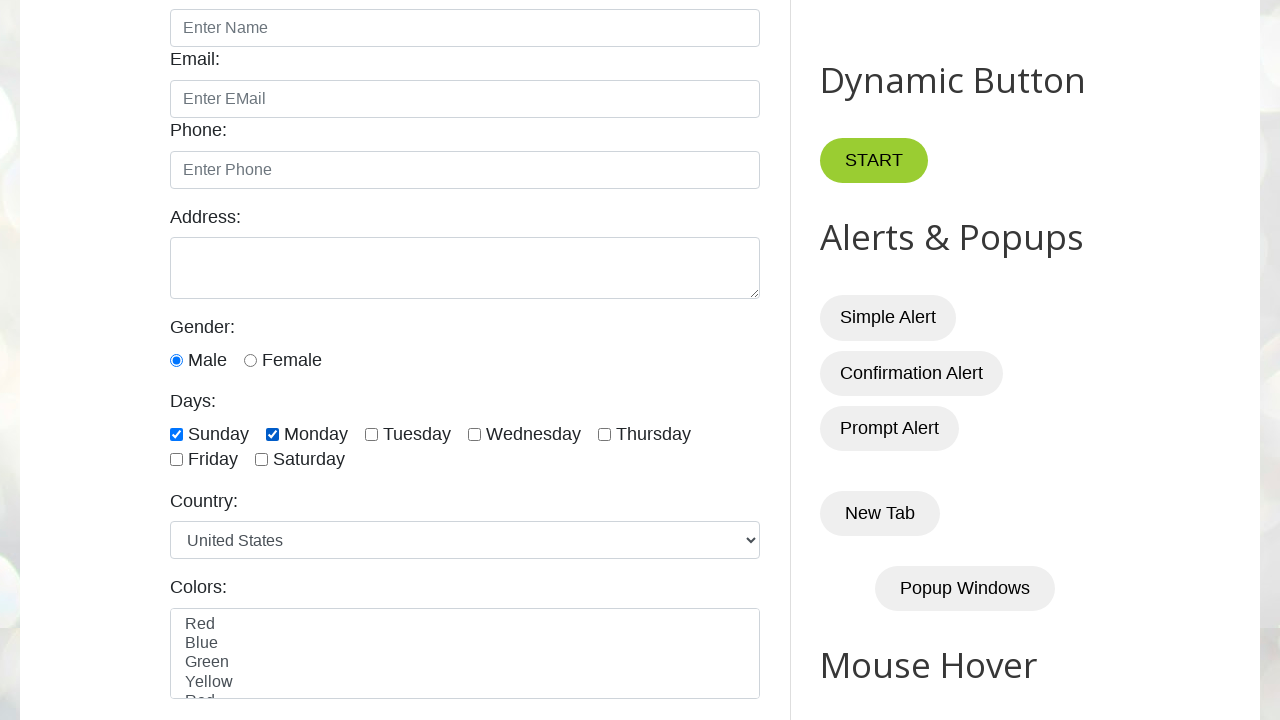

Enabled checkbox 3 of 7 at (372, 434) on xpath=//input[@type='checkbox' and @class='form-check-input'] >> nth=2
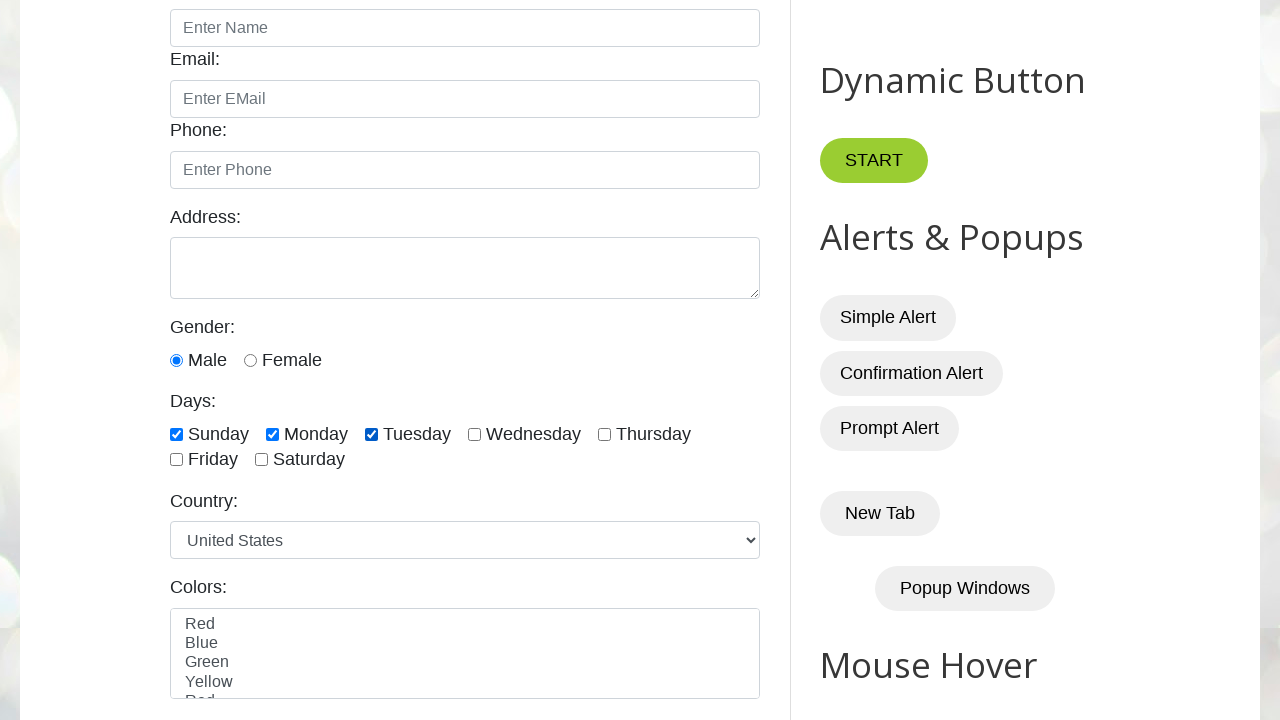

Enabled checkbox 4 of 7 at (474, 434) on xpath=//input[@type='checkbox' and @class='form-check-input'] >> nth=3
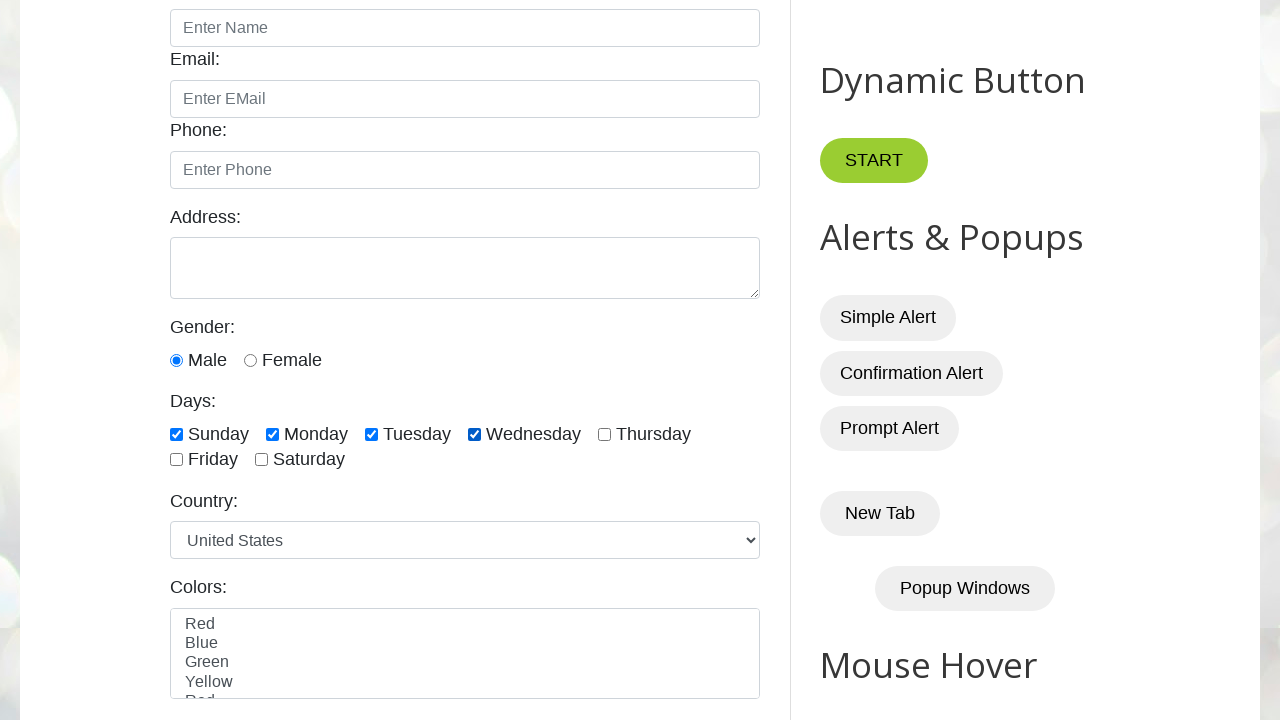

Enabled checkbox 5 of 7 at (604, 434) on xpath=//input[@type='checkbox' and @class='form-check-input'] >> nth=4
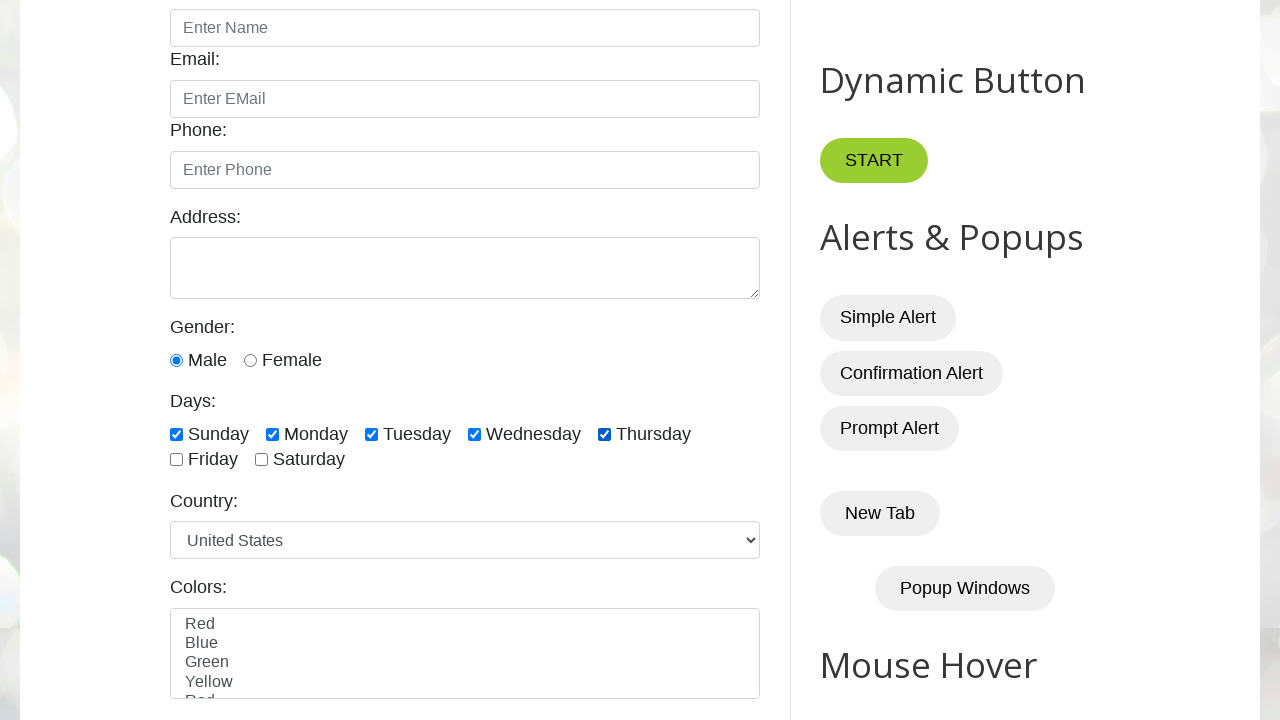

Enabled checkbox 6 of 7 at (176, 460) on xpath=//input[@type='checkbox' and @class='form-check-input'] >> nth=5
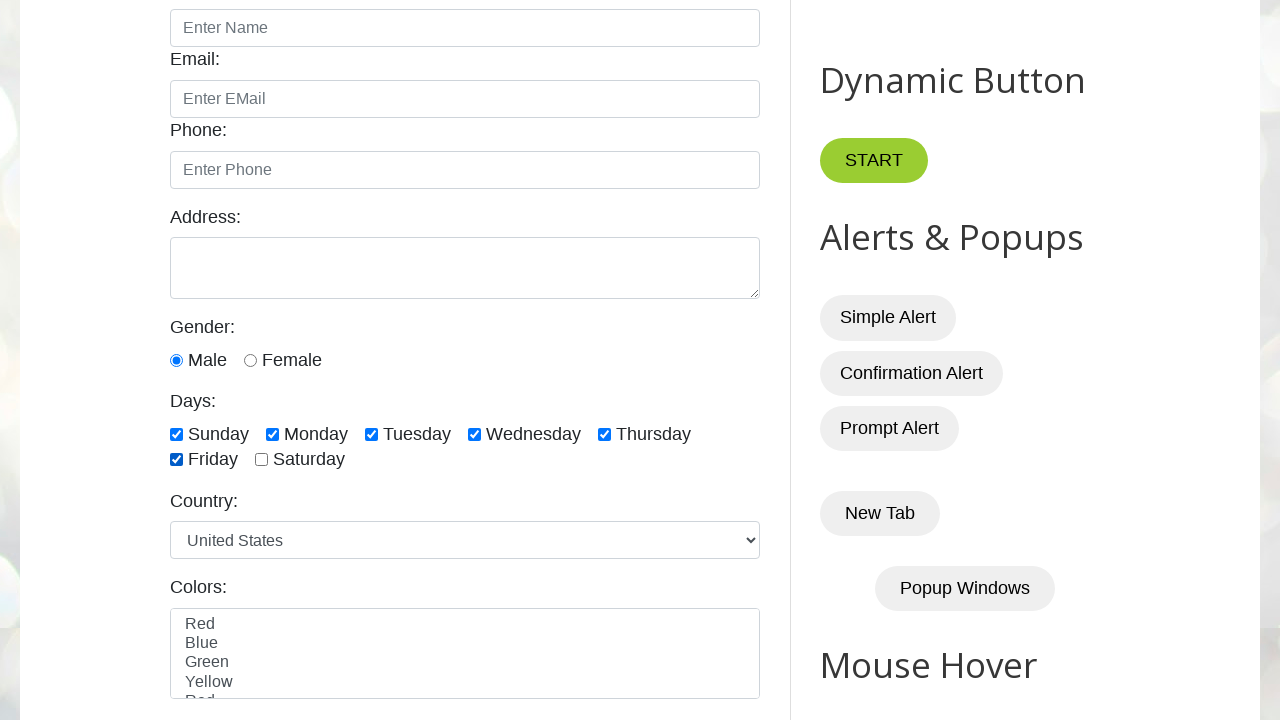

Enabled checkbox 7 of 7 at (262, 460) on xpath=//input[@type='checkbox' and @class='form-check-input'] >> nth=6
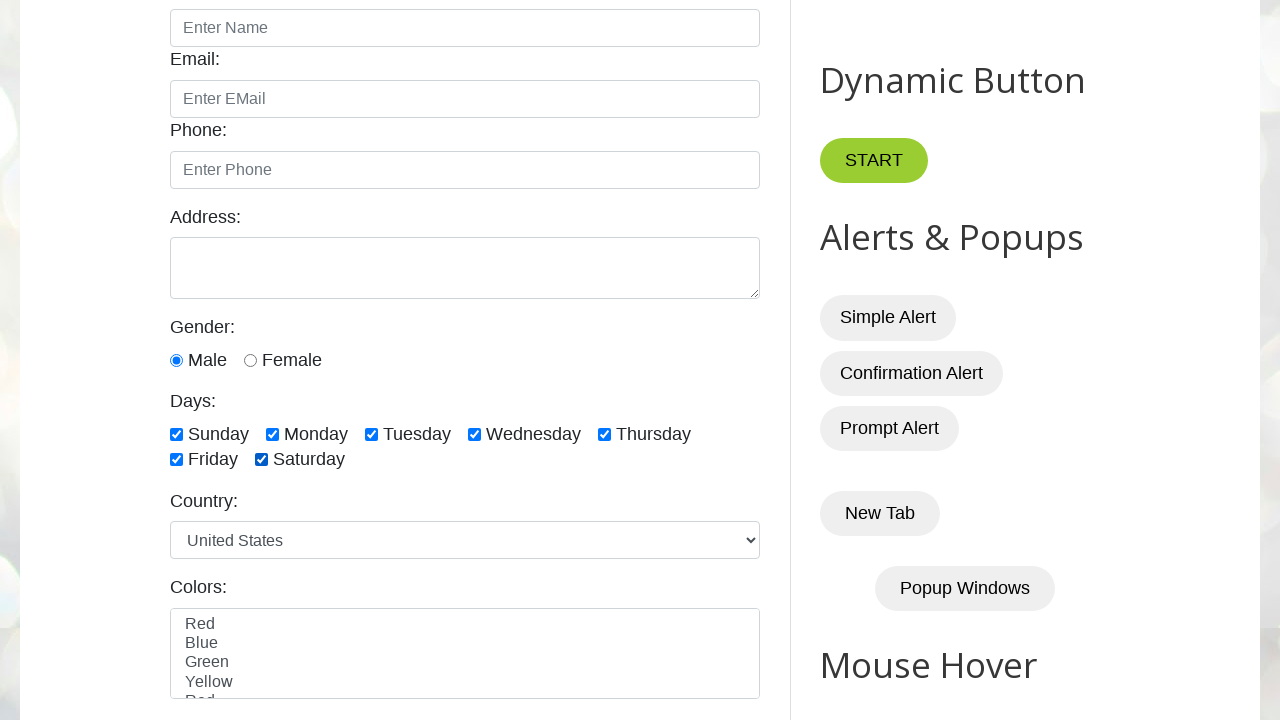

Disabled checkbox 1 of 7 at (176, 434) on xpath=//input[@type='checkbox' and @class='form-check-input'] >> nth=0
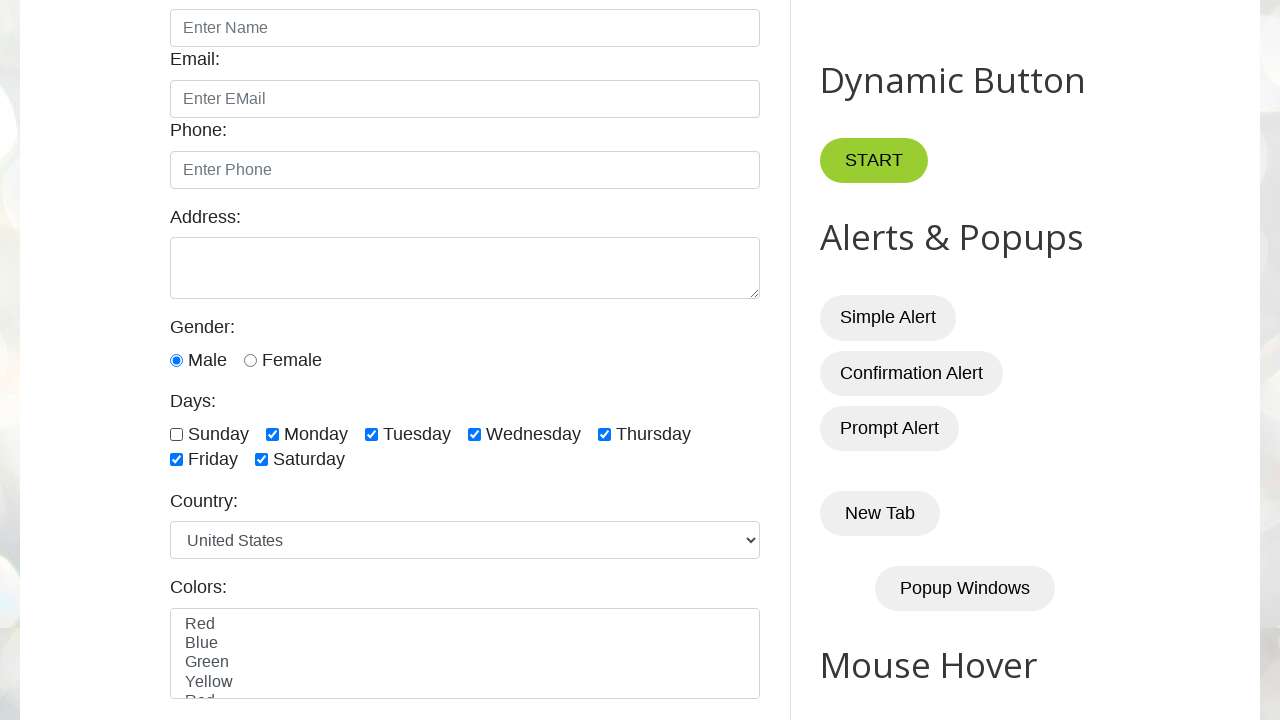

Disabled checkbox 2 of 7 at (272, 434) on xpath=//input[@type='checkbox' and @class='form-check-input'] >> nth=1
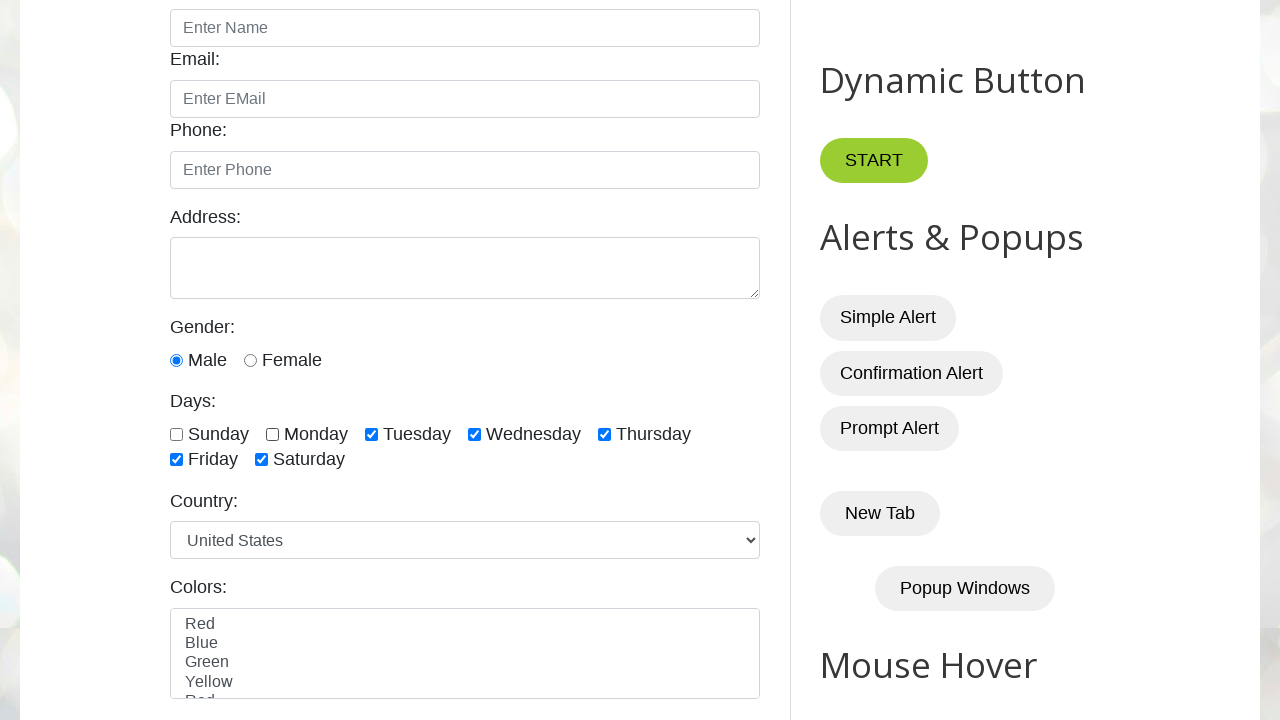

Disabled checkbox 3 of 7 at (372, 434) on xpath=//input[@type='checkbox' and @class='form-check-input'] >> nth=2
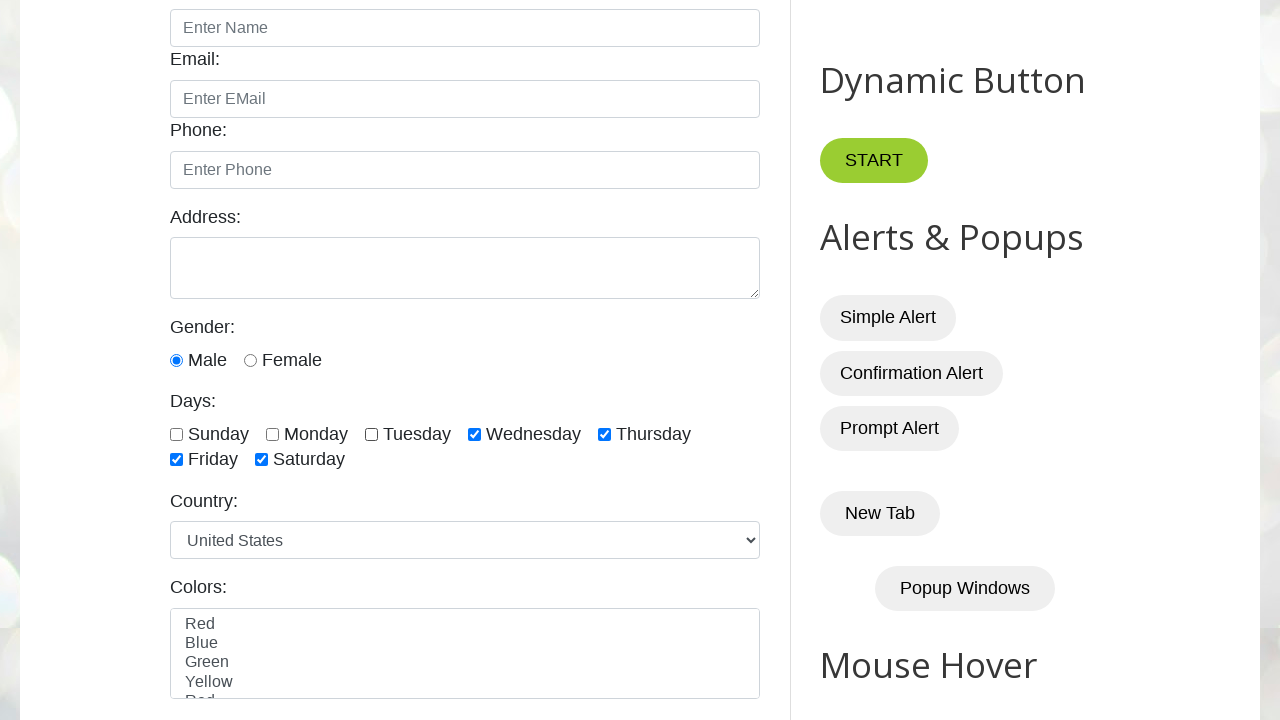

Disabled checkbox 4 of 7 at (474, 434) on xpath=//input[@type='checkbox' and @class='form-check-input'] >> nth=3
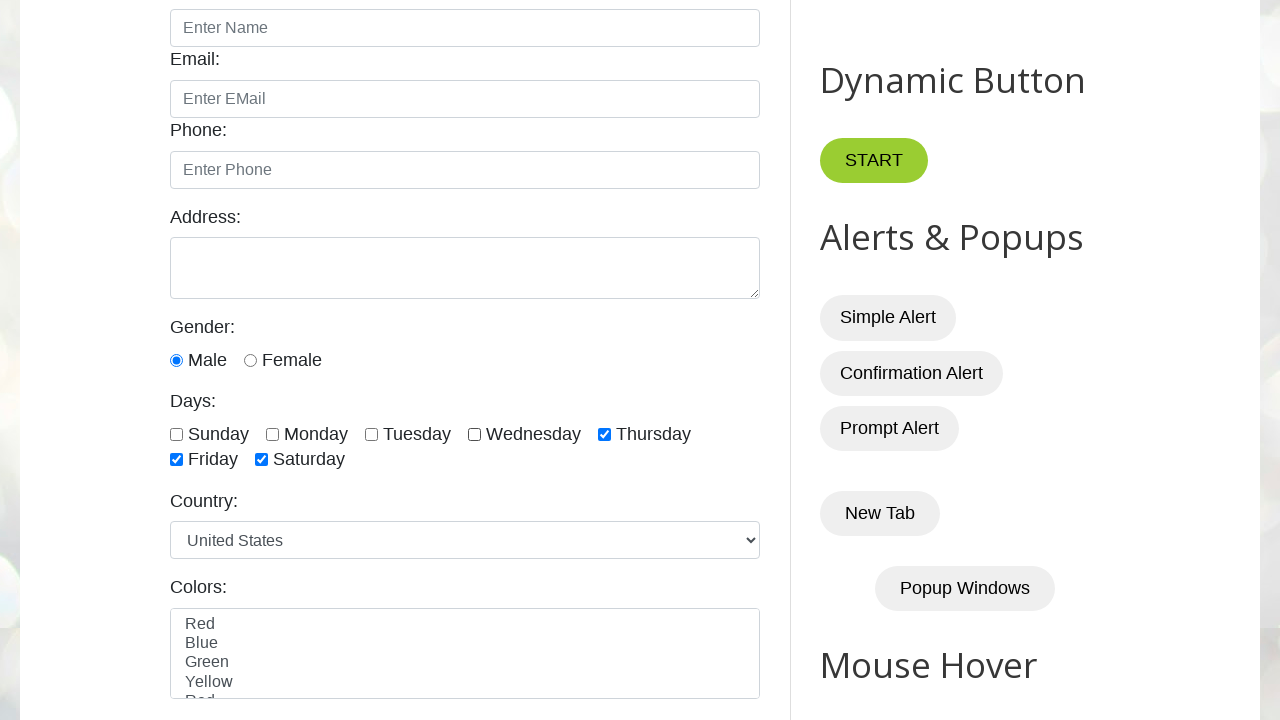

Disabled checkbox 5 of 7 at (604, 434) on xpath=//input[@type='checkbox' and @class='form-check-input'] >> nth=4
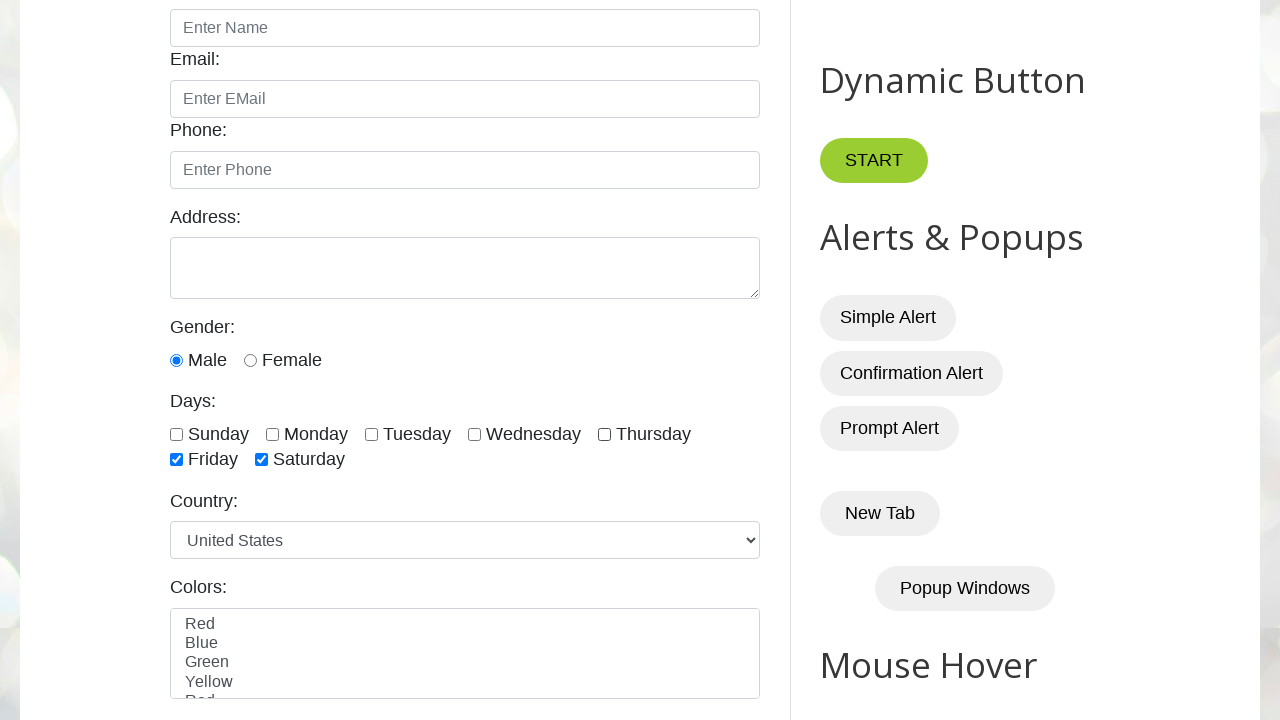

Disabled checkbox 6 of 7 at (176, 460) on xpath=//input[@type='checkbox' and @class='form-check-input'] >> nth=5
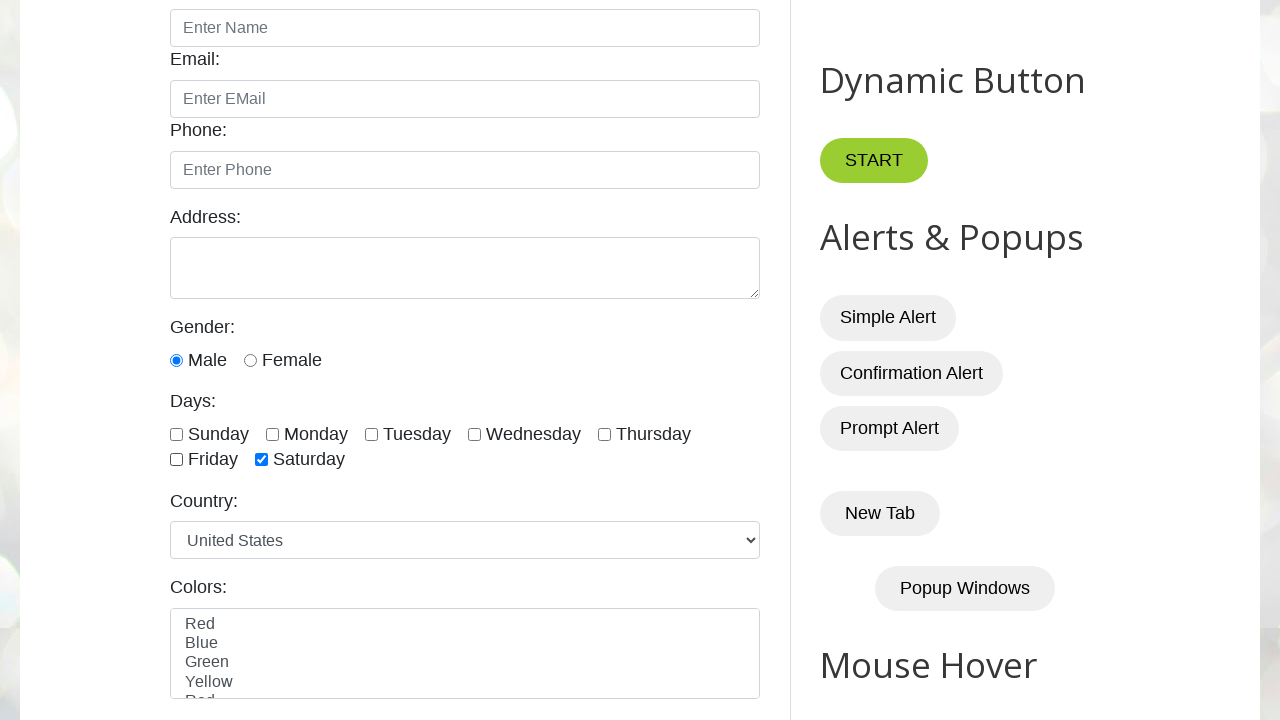

Disabled checkbox 7 of 7 at (262, 460) on xpath=//input[@type='checkbox' and @class='form-check-input'] >> nth=6
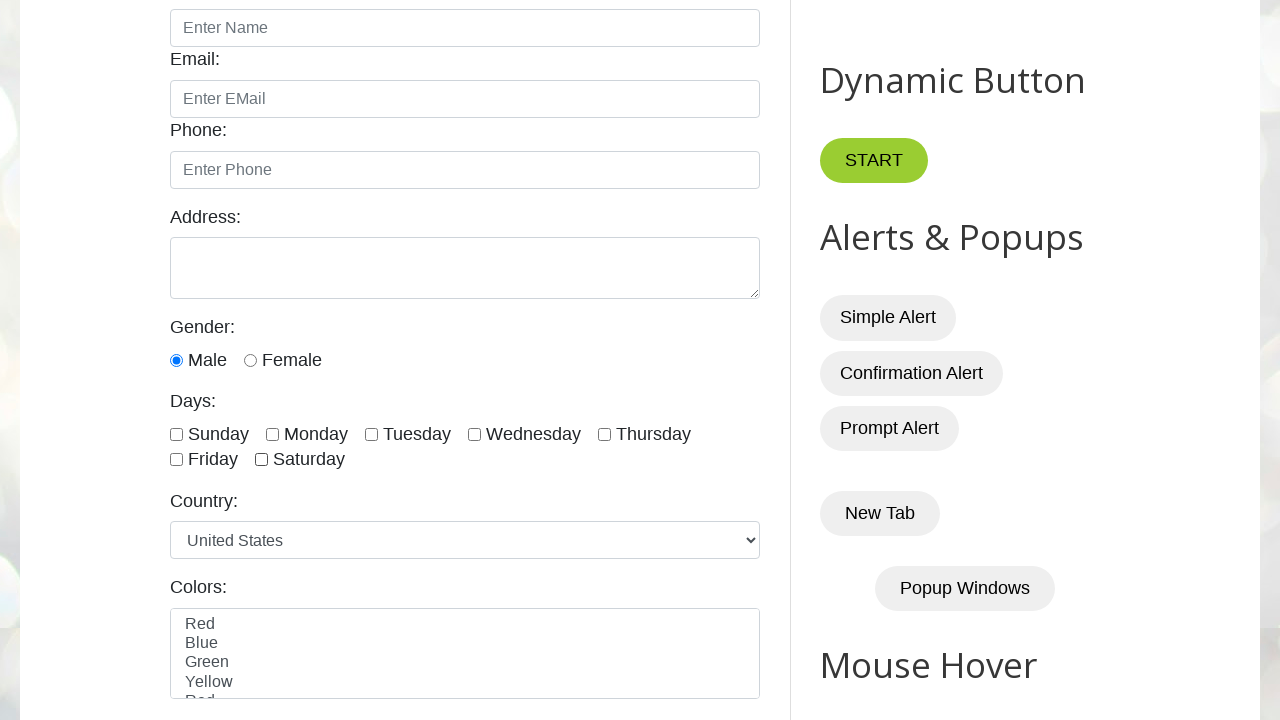

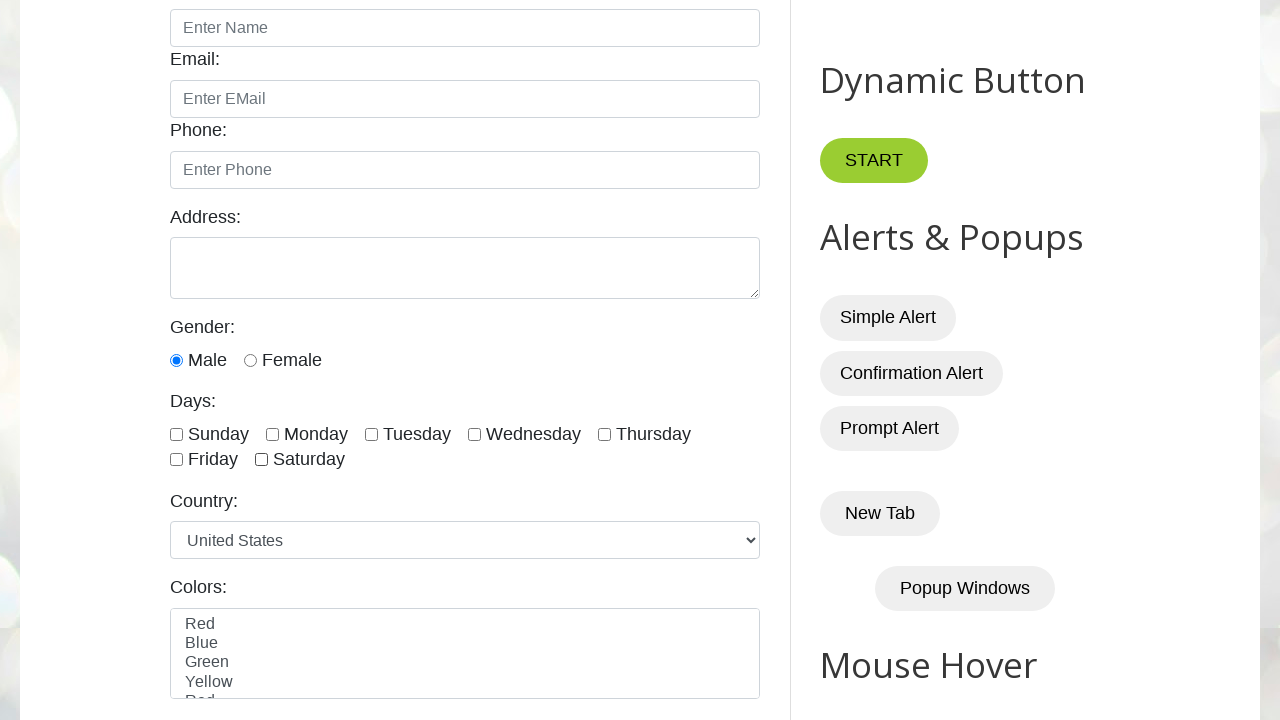